Validates that the book travel menu navigation items are displayed with correct text

Starting URL: https://www.united.com/en/us

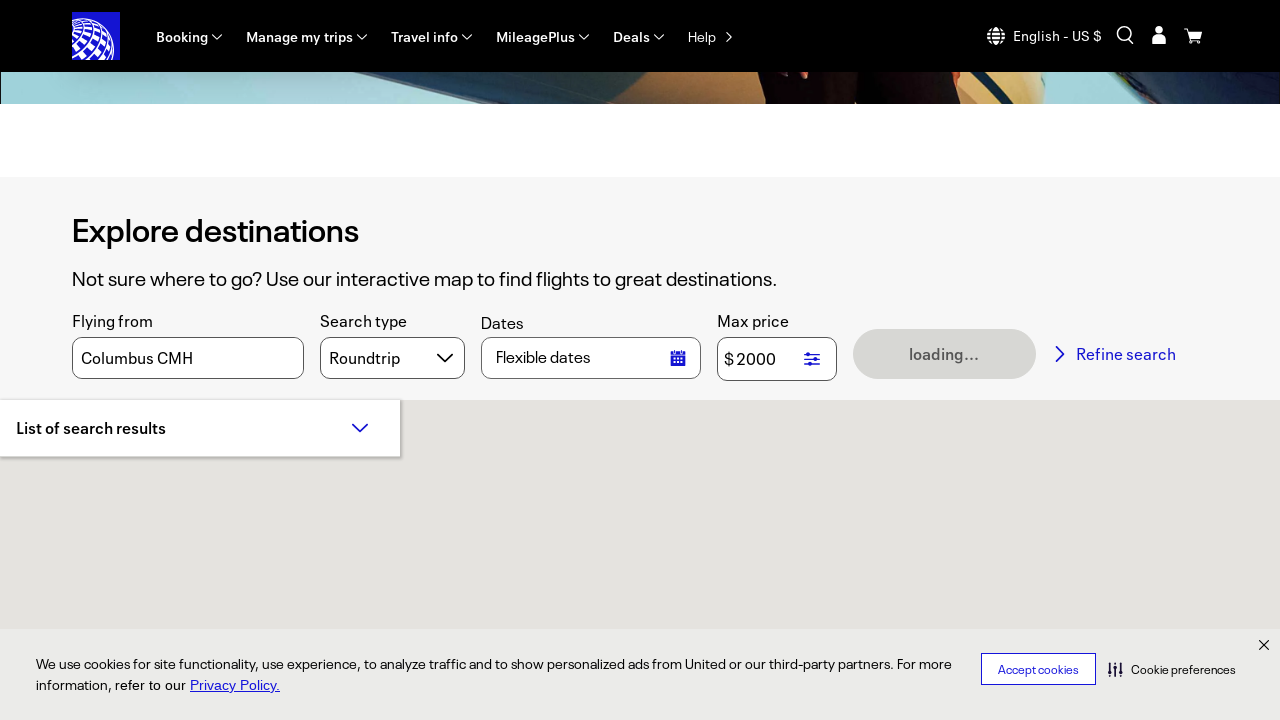

Waited for book travel menu items to be visible
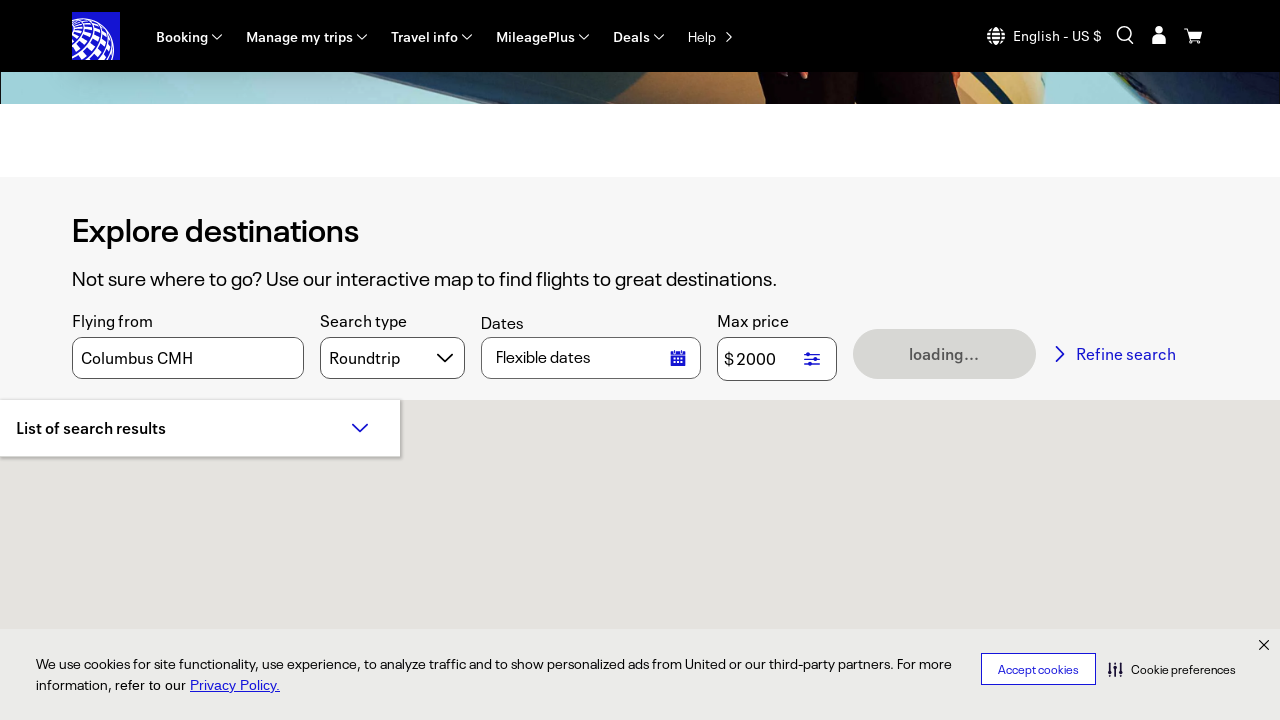

Retrieved all book travel menu items from tablist
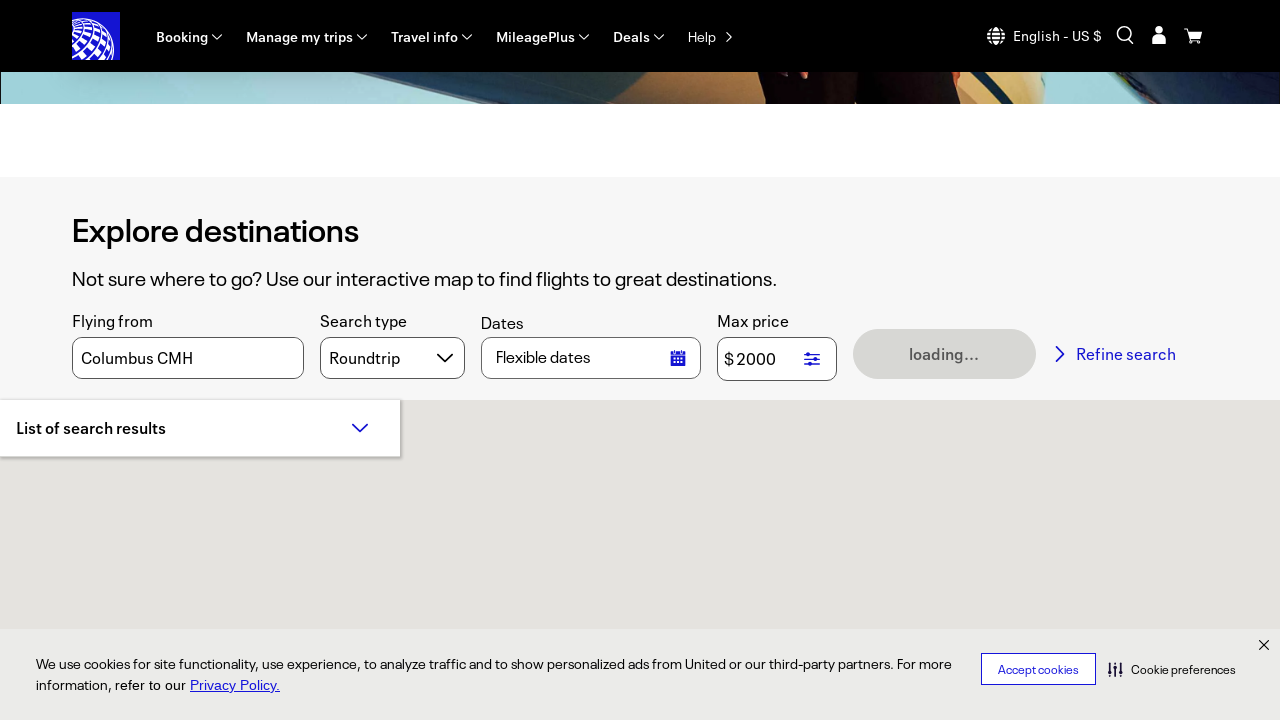

Retrieved text 'Book' from menu item 1
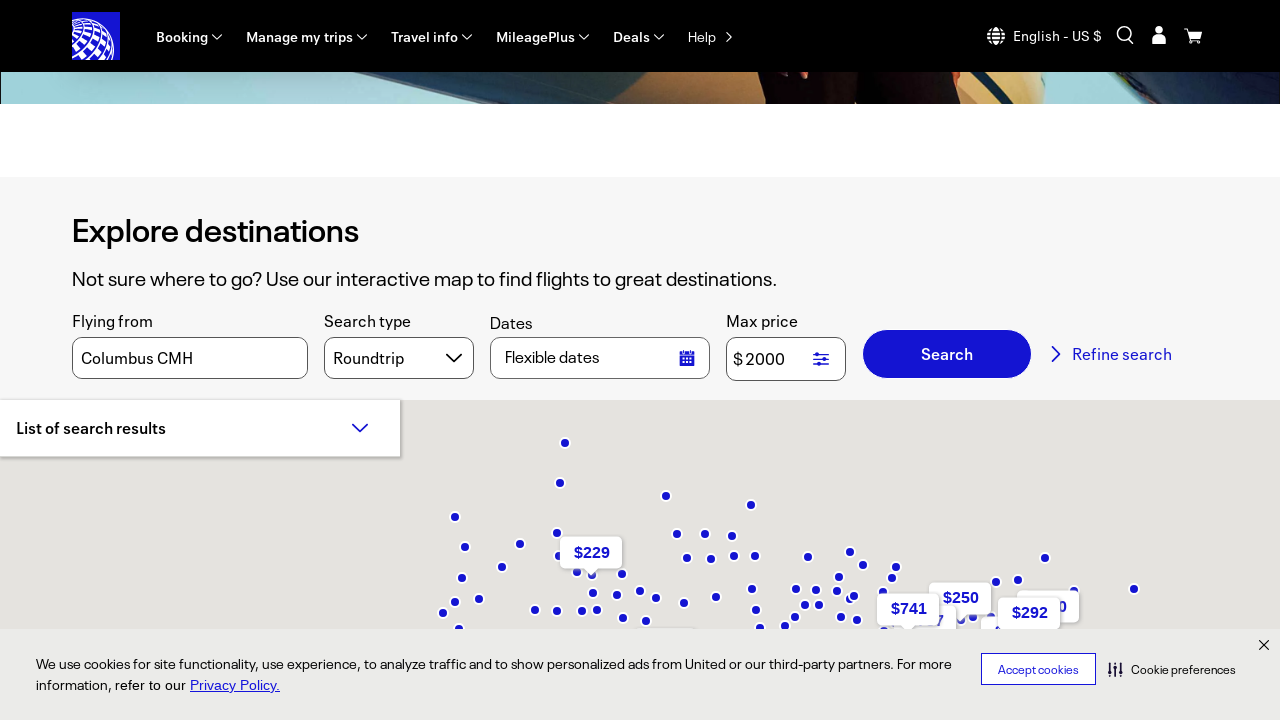

Validated menu item 1 contains expected text 'Book'
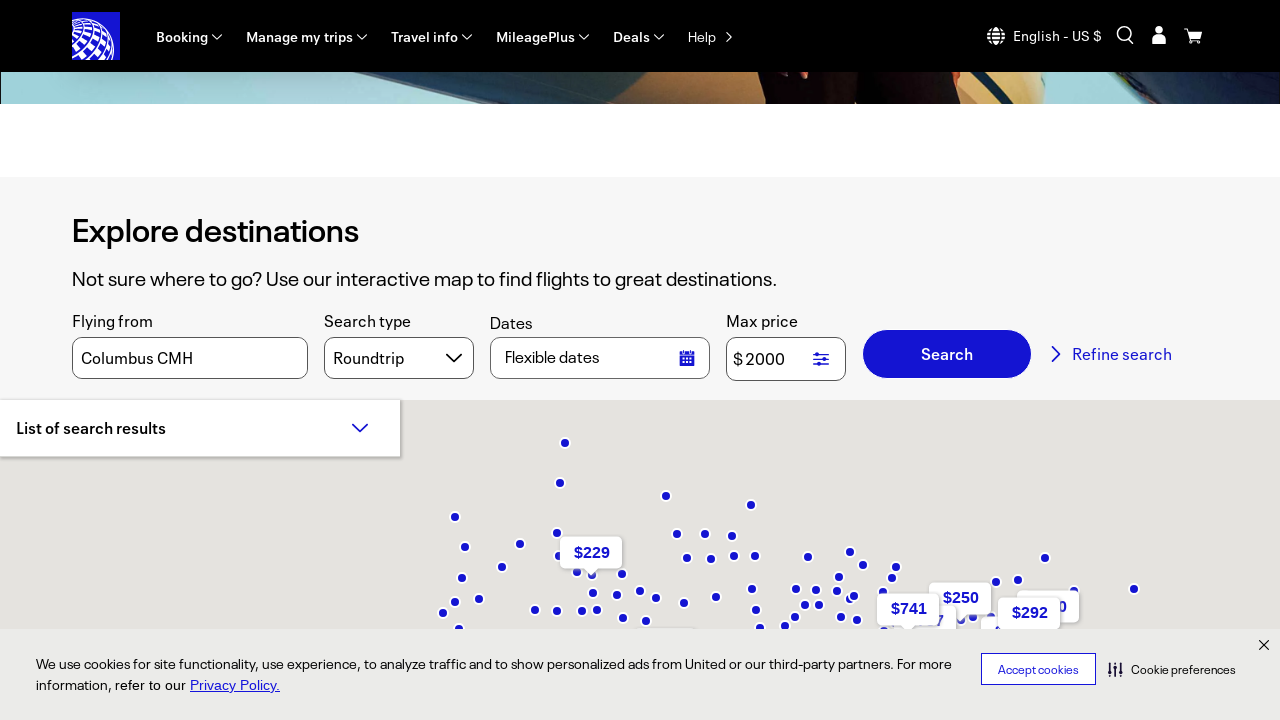

Retrieved text 'Flight status' from menu item 2
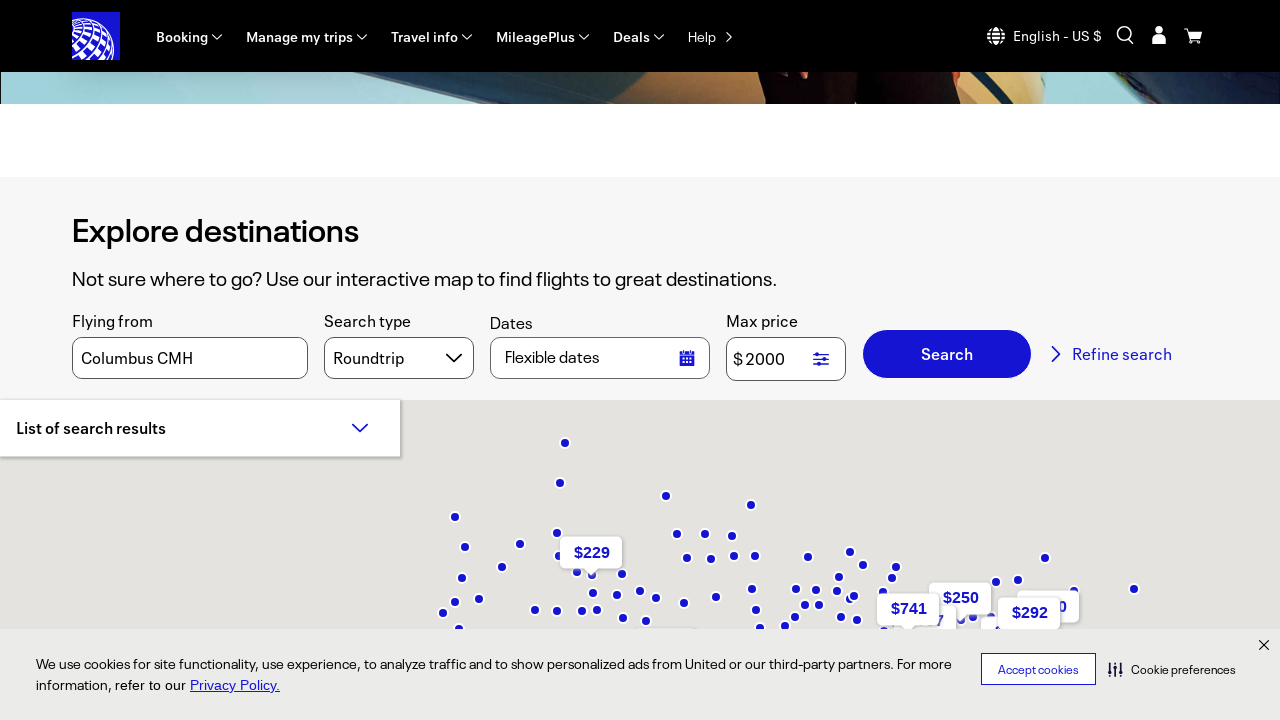

Validated menu item 2 contains expected text 'Flight status'
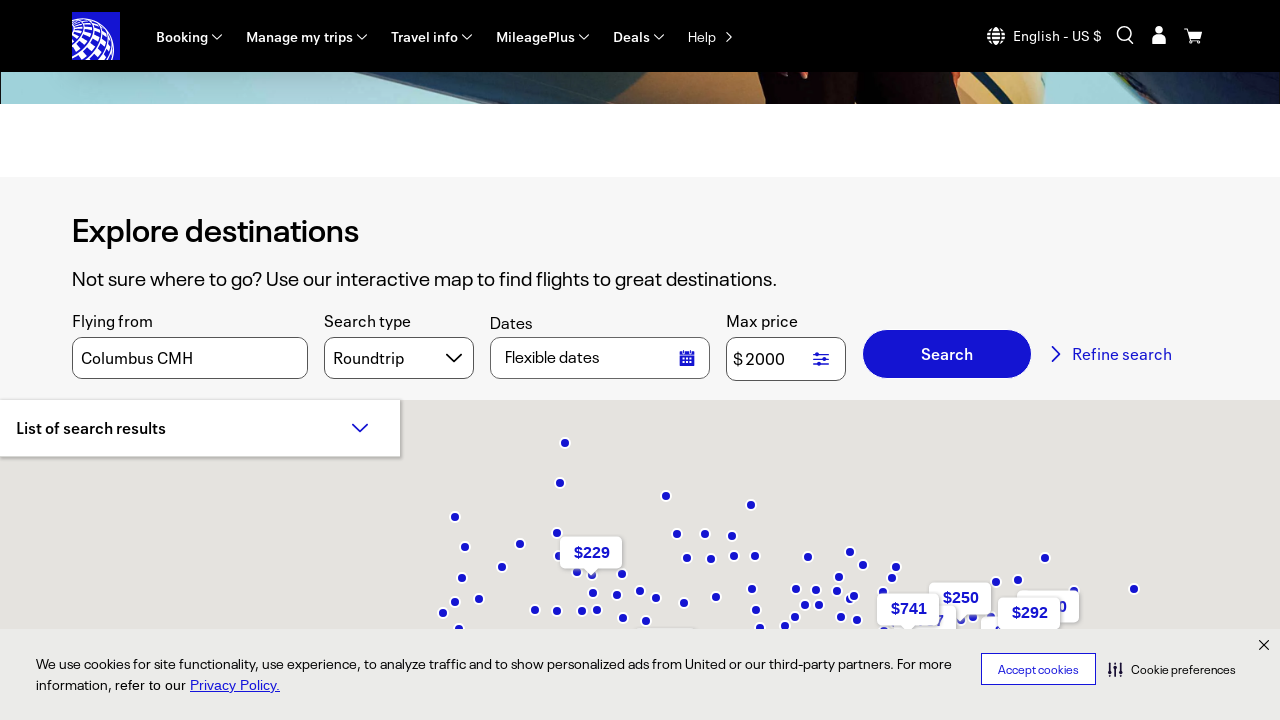

Retrieved text 'Check-in' from menu item 3
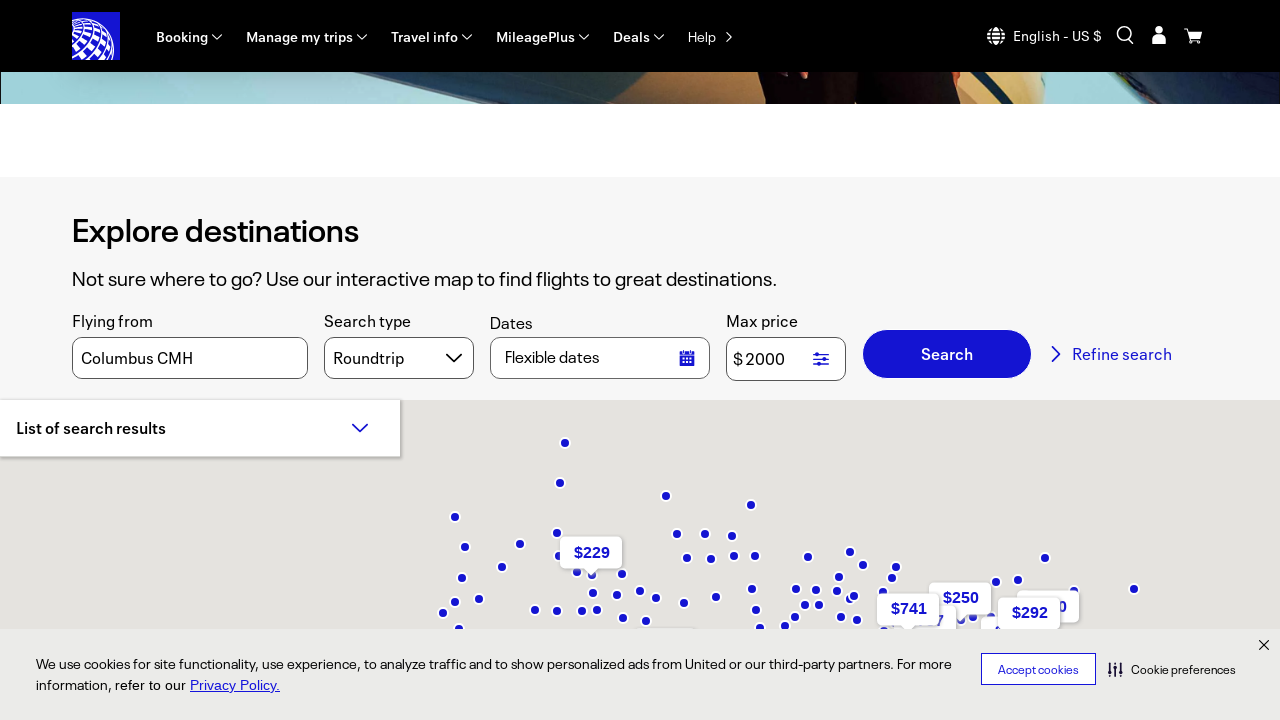

Validated menu item 3 contains expected text 'Check-in'
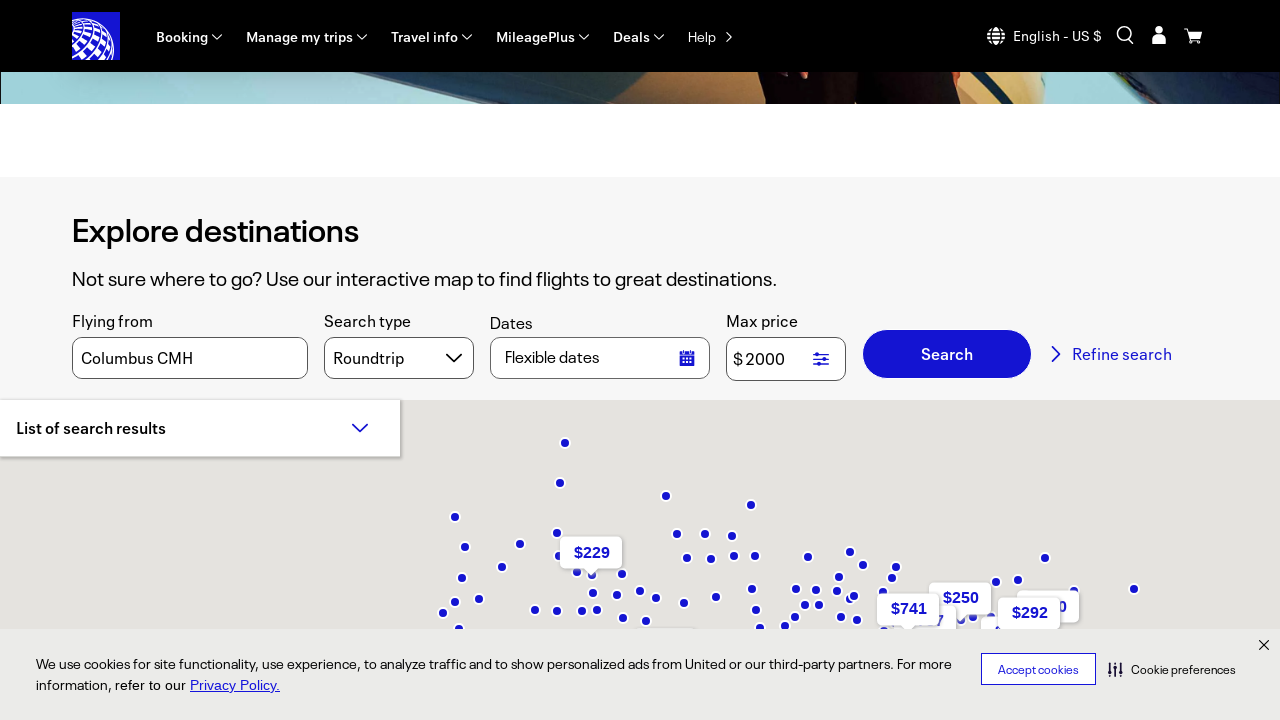

Retrieved text 'My trips' from menu item 4
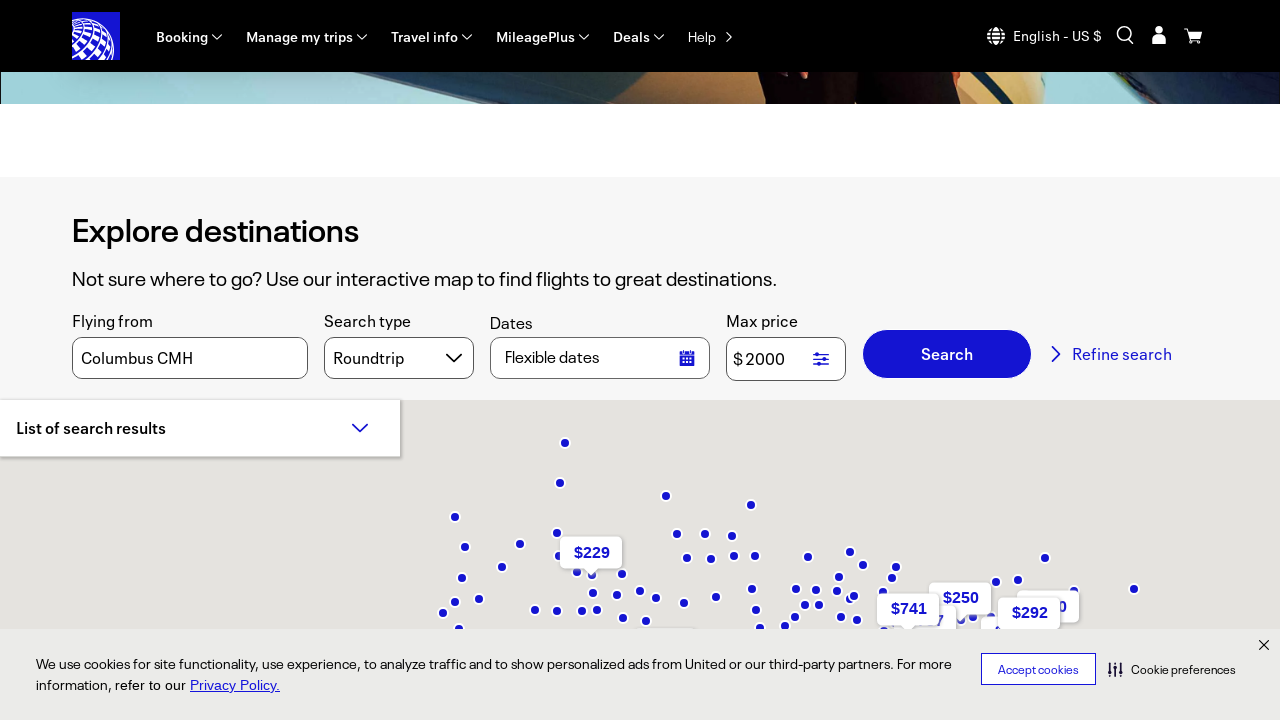

Validated menu item 4 contains expected text 'My trips'
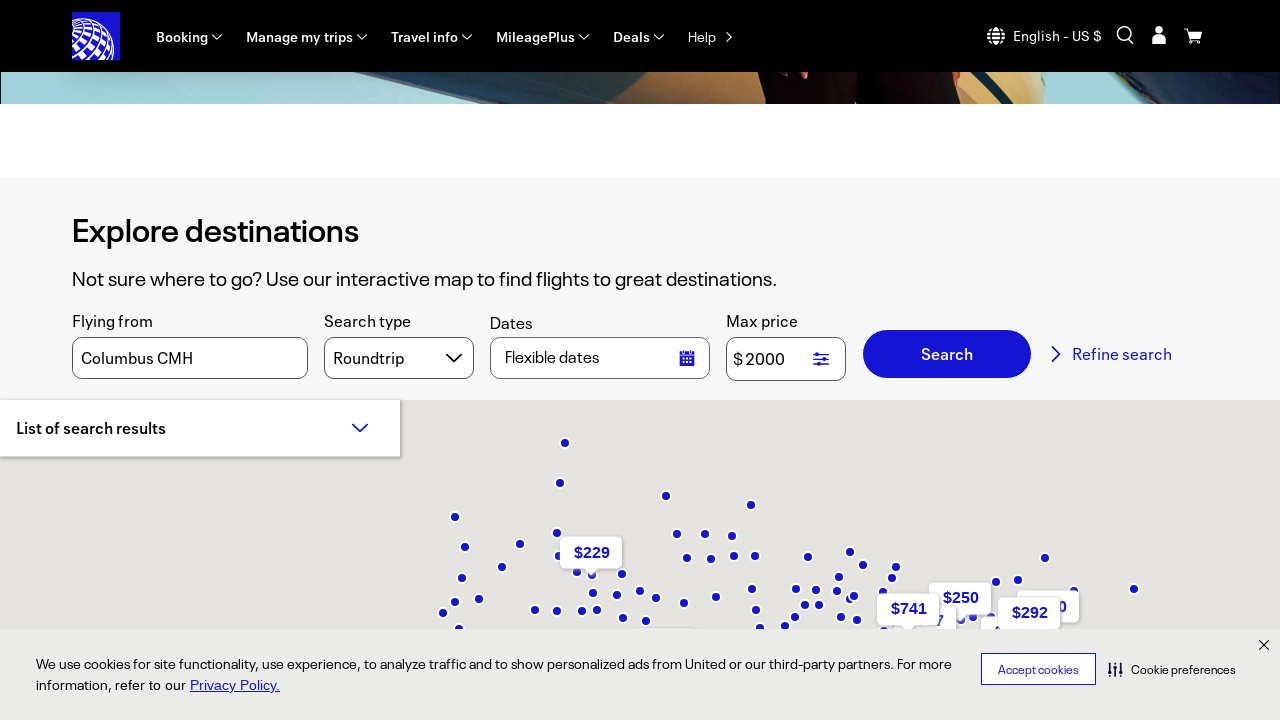

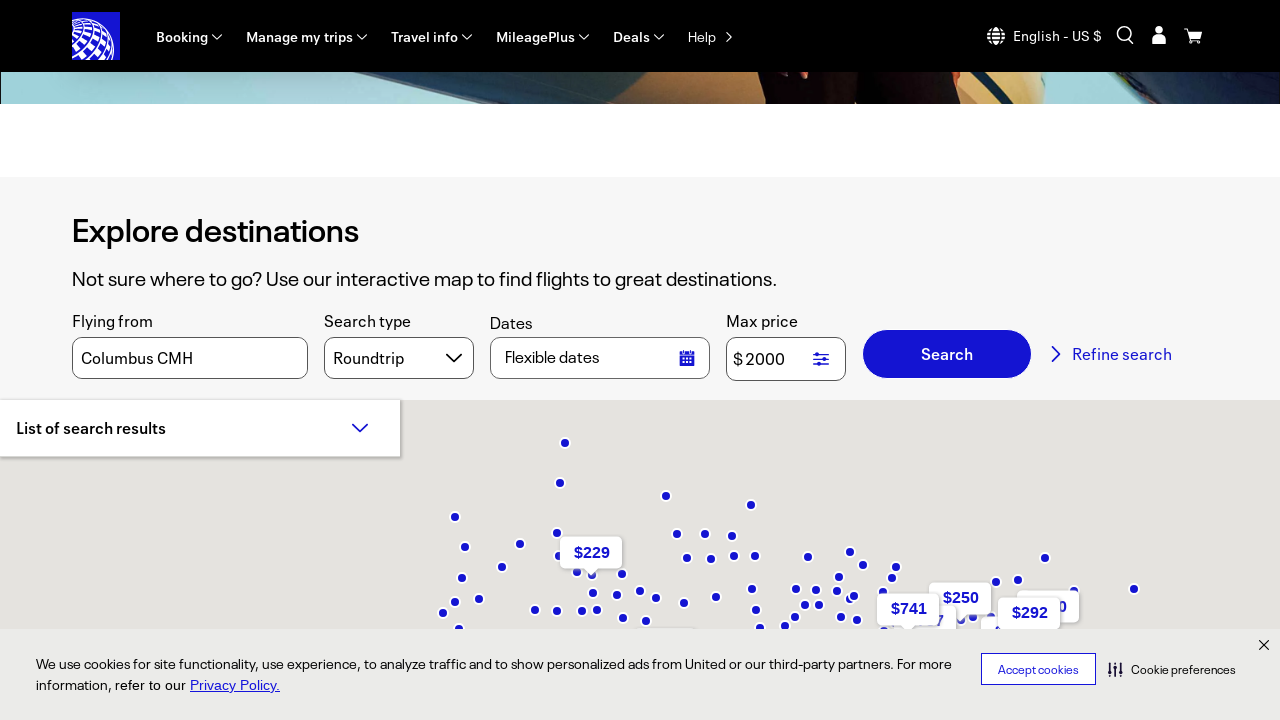